Tests various methods of selecting options from a single-select dropdown

Starting URL: https://eviltester.github.io/supportclasses/

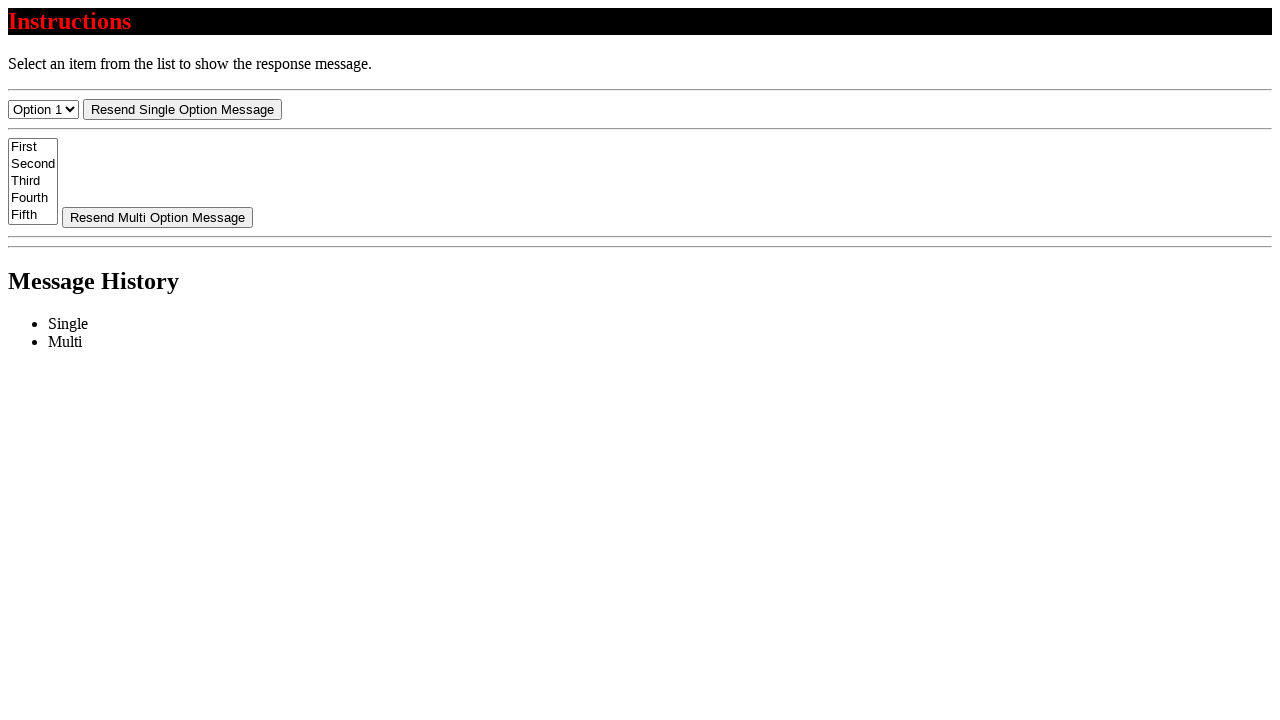

Navigated to supportclasses page
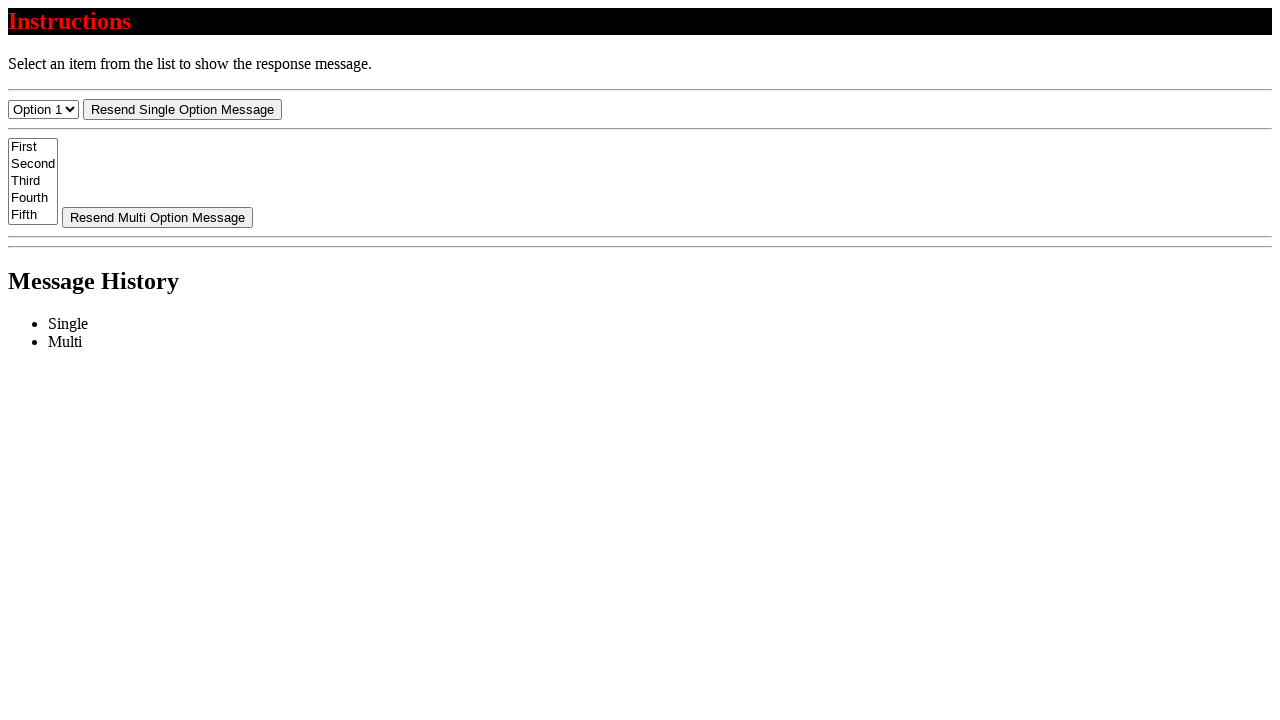

Selected option at index 0 from single-select dropdown on #select-menu
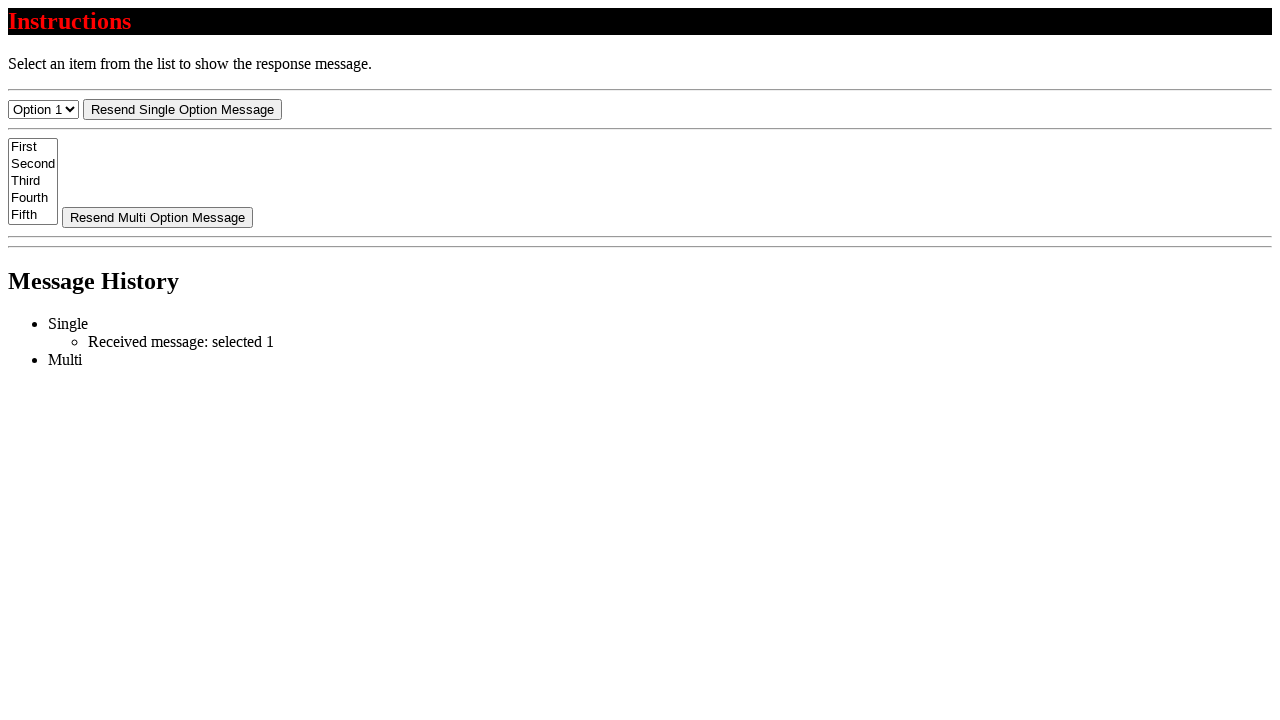

Selected option at index 1 (Option 2) from single-select dropdown on #select-menu
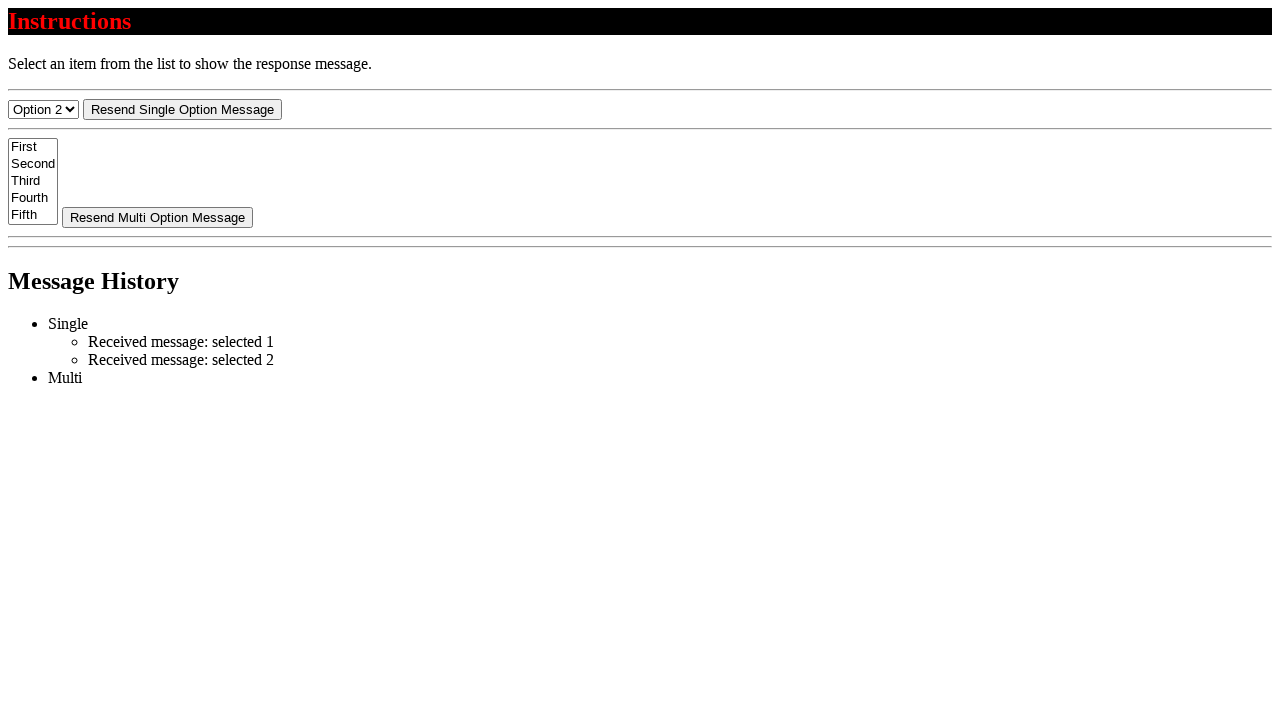

Selected option by value '1' from single-select dropdown on #select-menu
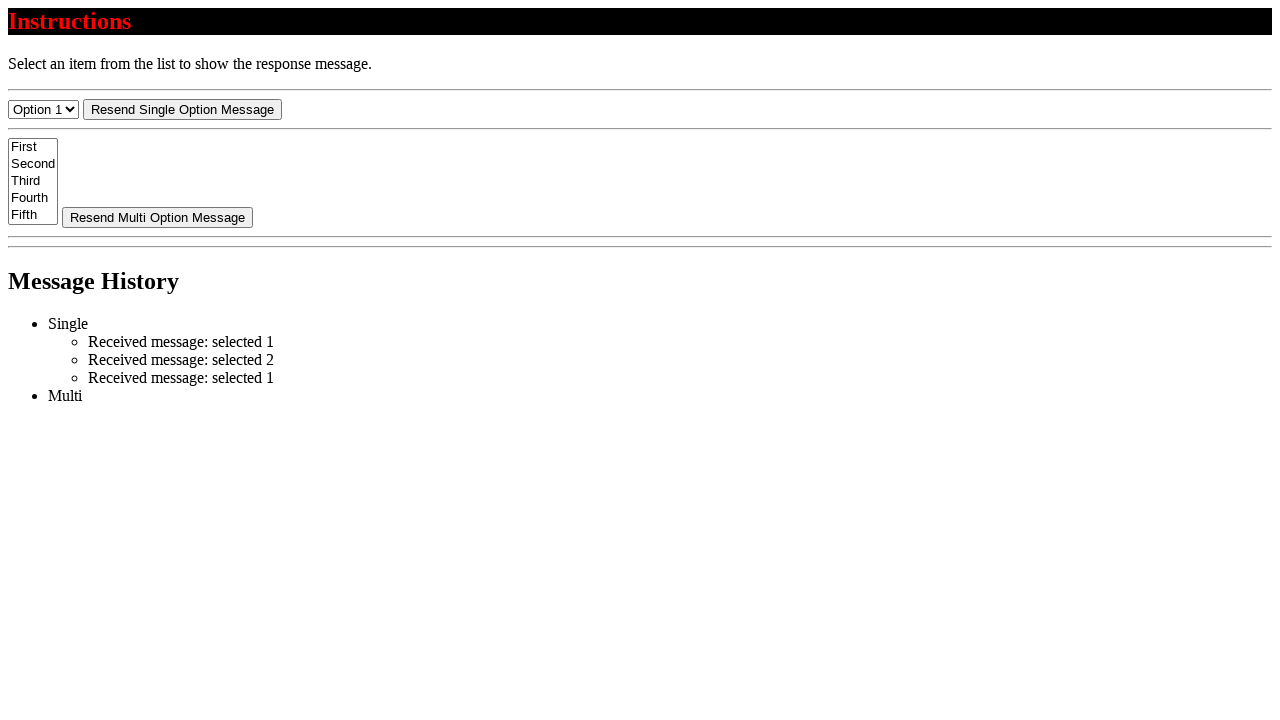

Selected Option 3 by visible text from single-select dropdown on #select-menu
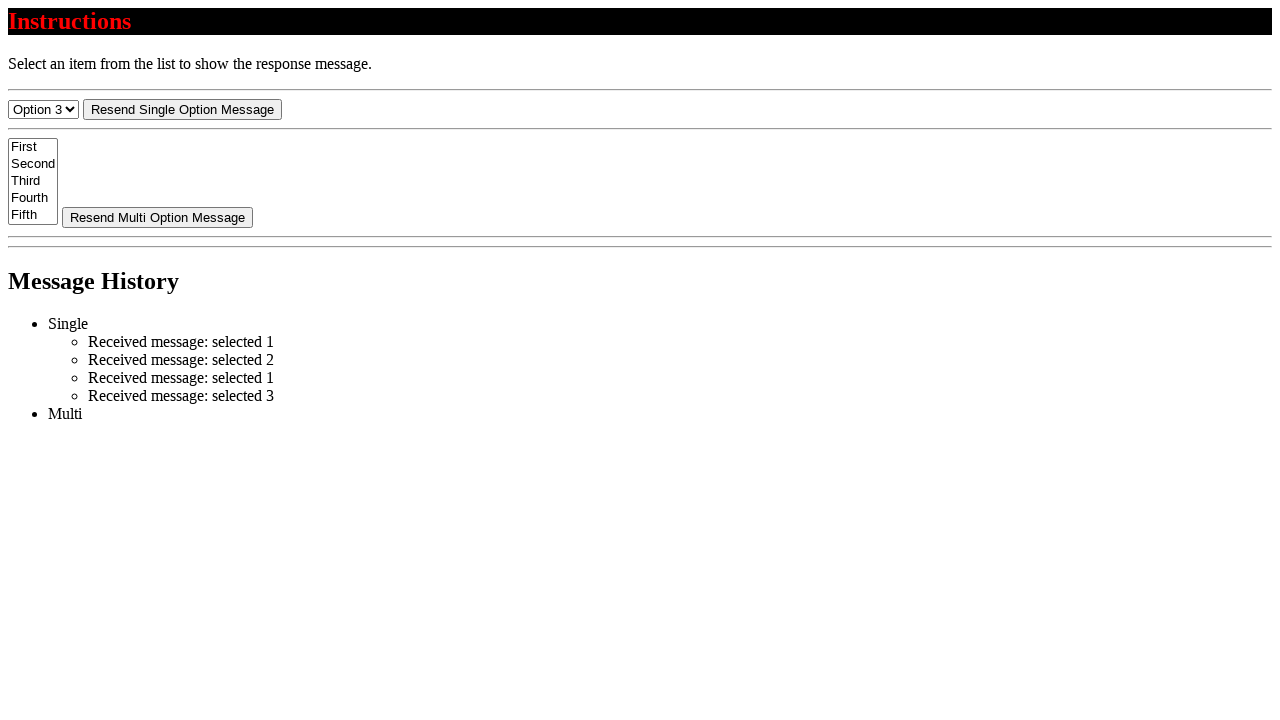

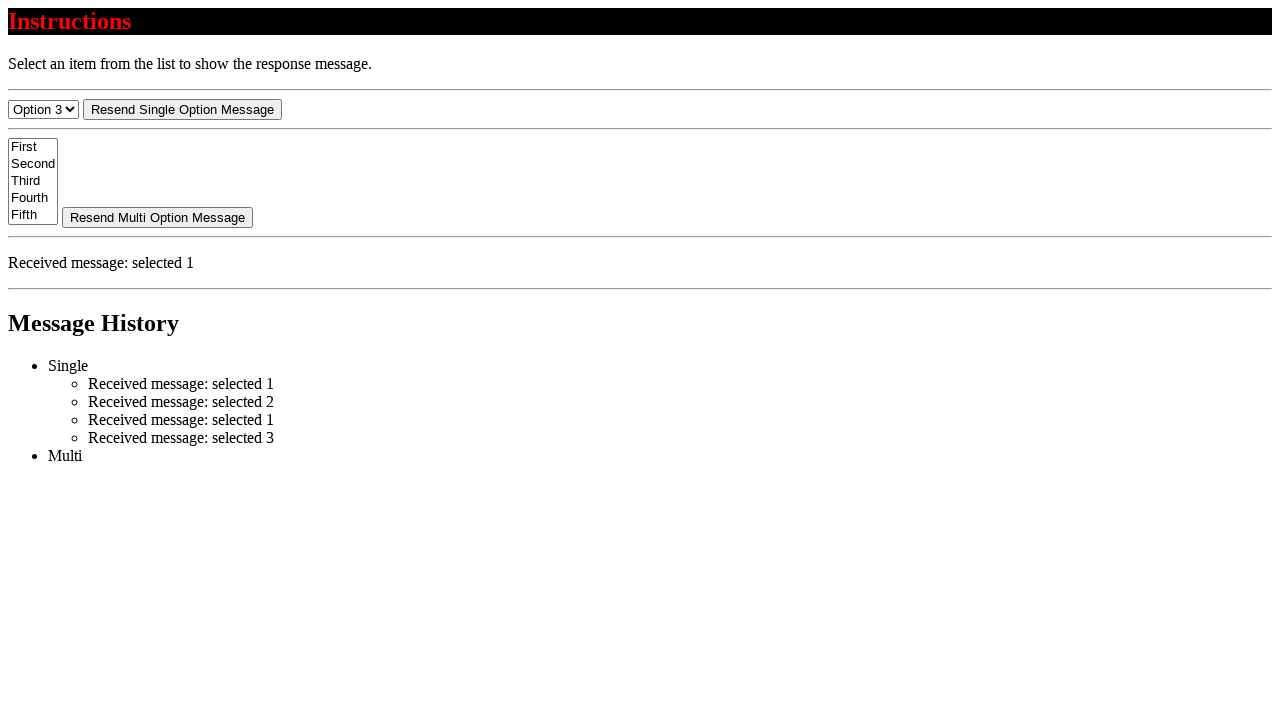